Tests an e-commerce grocery site by searching for products containing "ca", verifying search results, adding a random product and Cashews to cart, and validating the brand logo text

Starting URL: https://rahulshettyacademy.com/seleniumPractise/#/

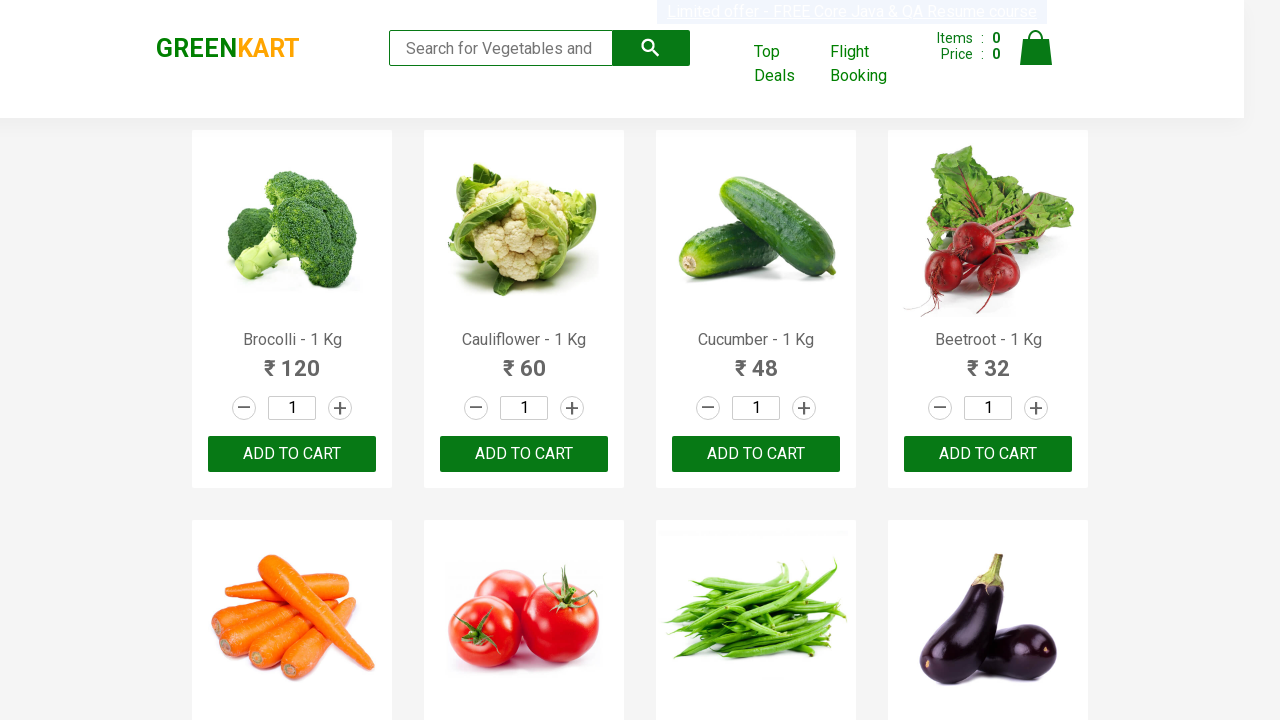

Filled search box with 'ca' on form input[type='search']
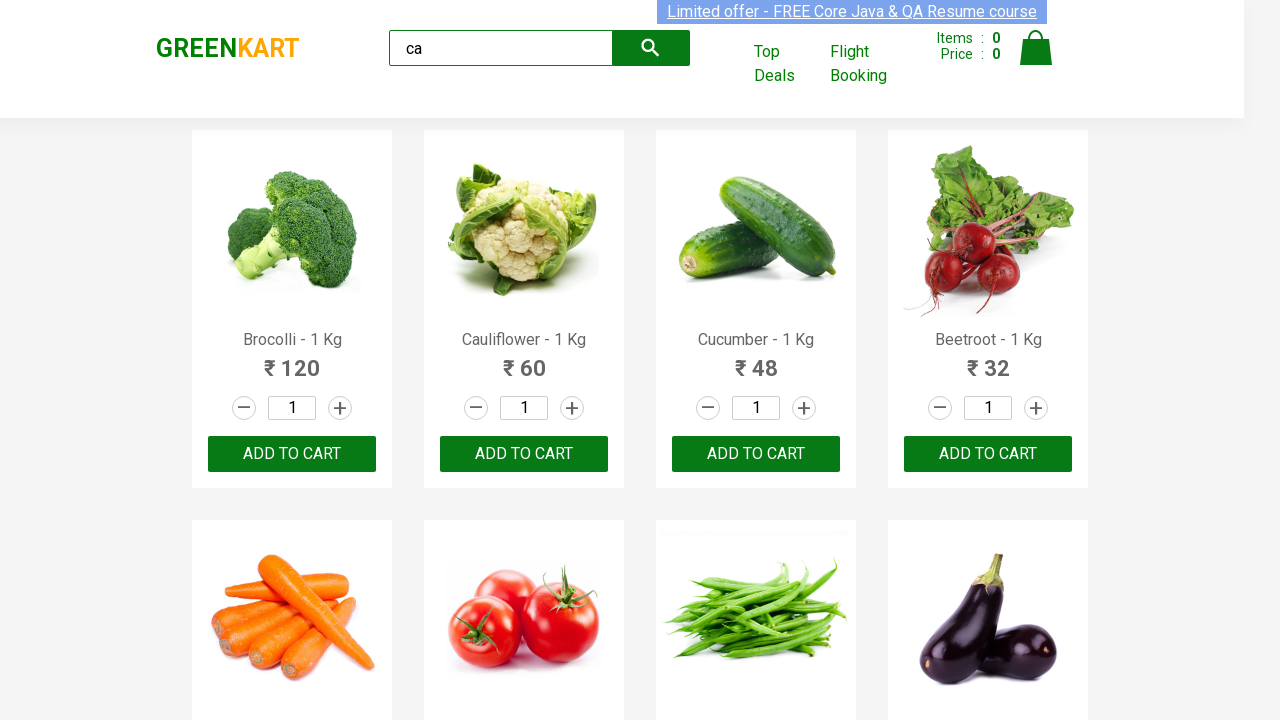

Waited for filtered products to be visible
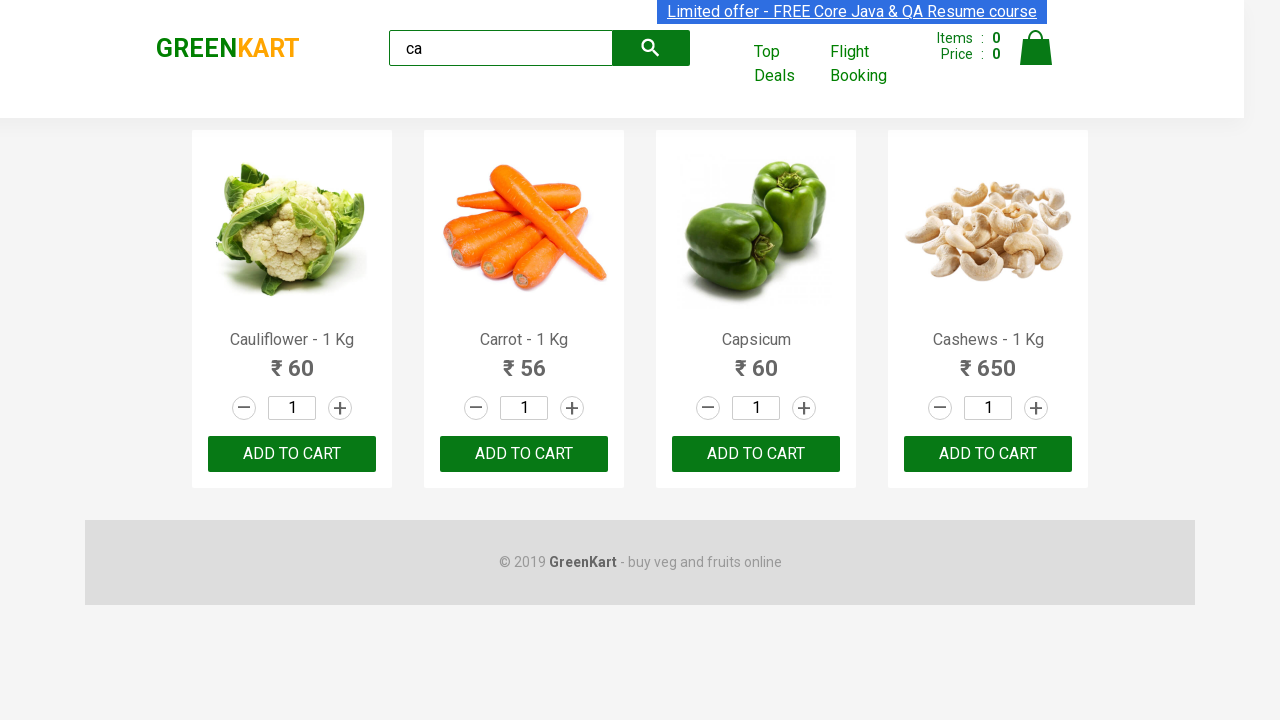

Verified products are displayed
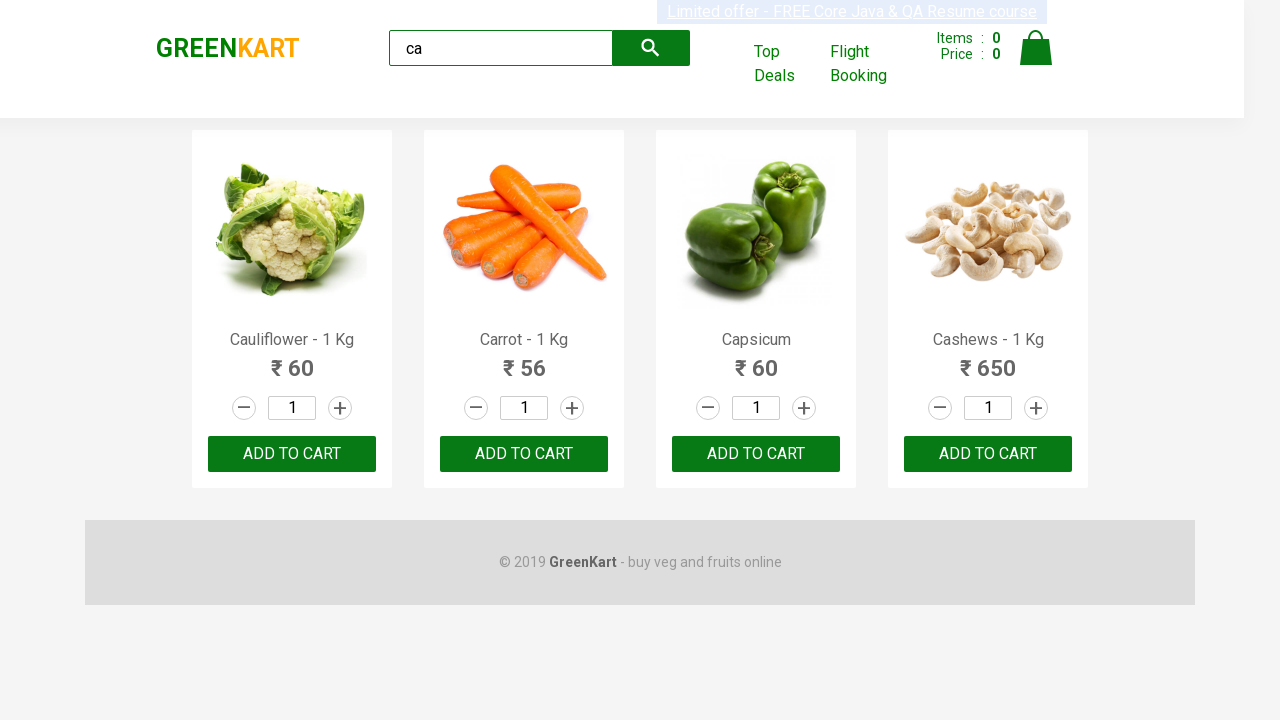

Added 2nd product to cart at (756, 454) on .products .product >> nth=2 >> text=ADD TO CART
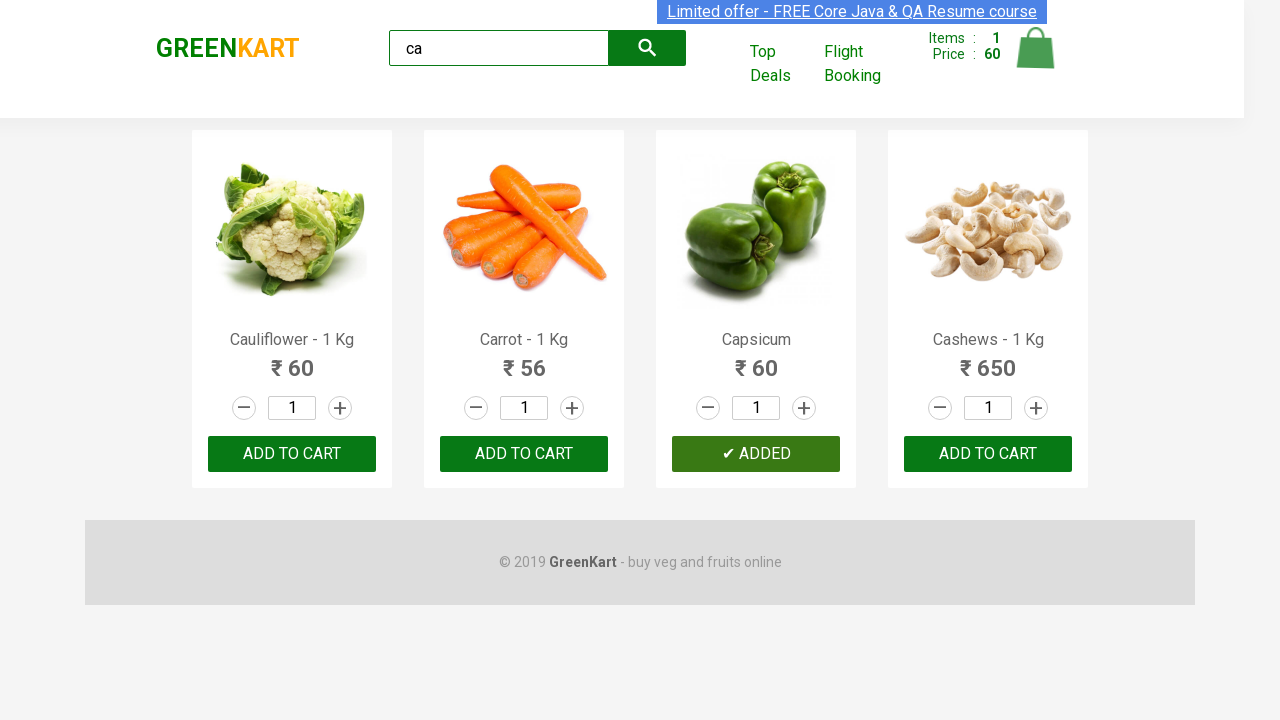

Retrieved product count: 4 products found
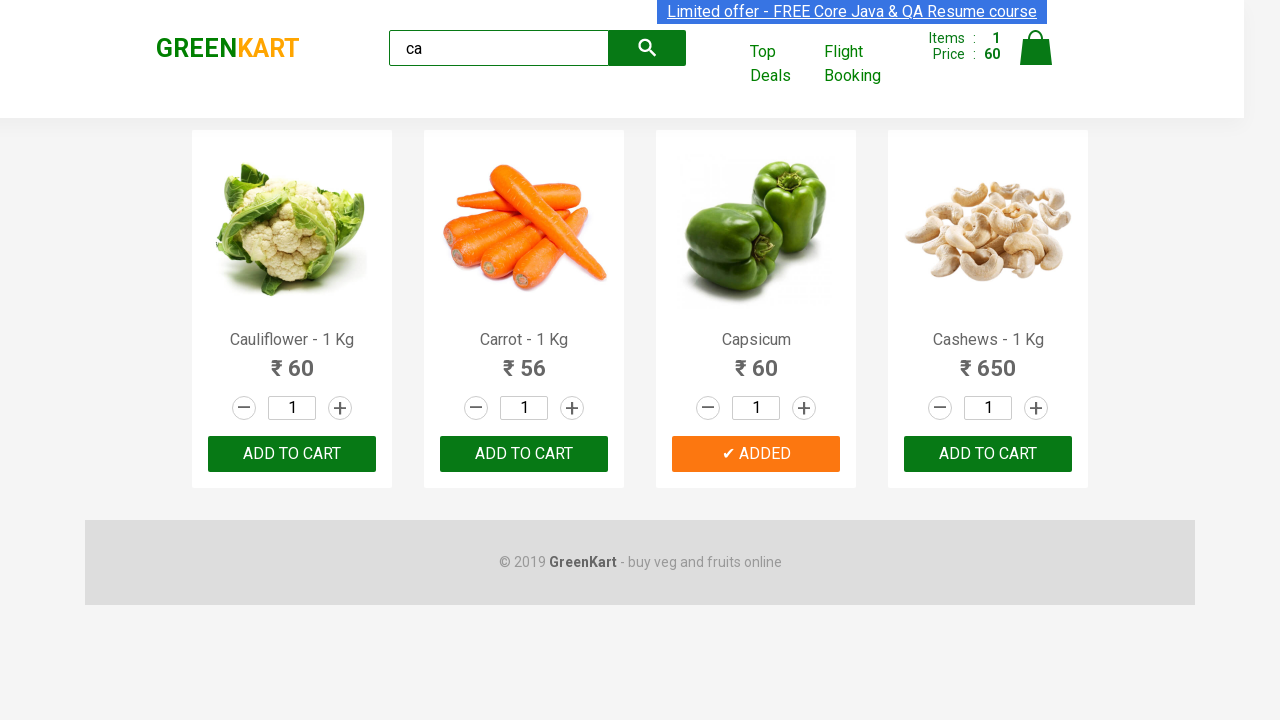

Found and added Cashews to cart at (988, 454) on .products .product >> nth=3 >> button
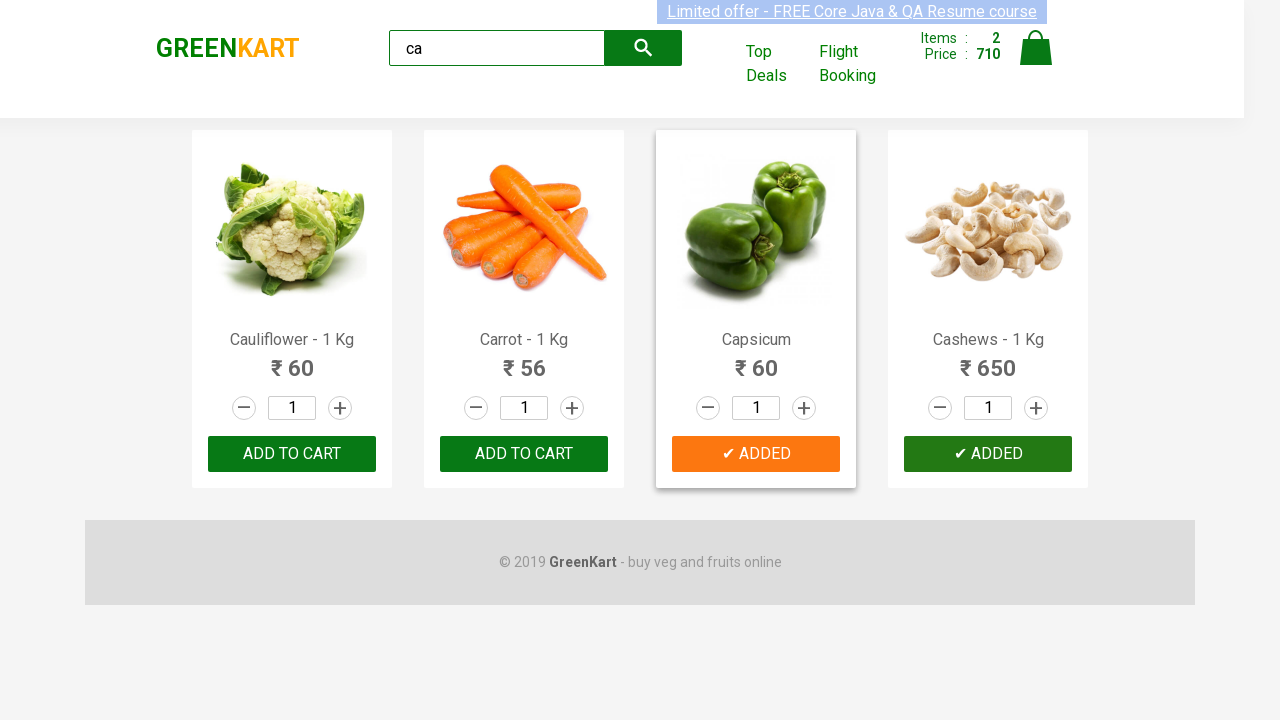

Verified brand logo is visible
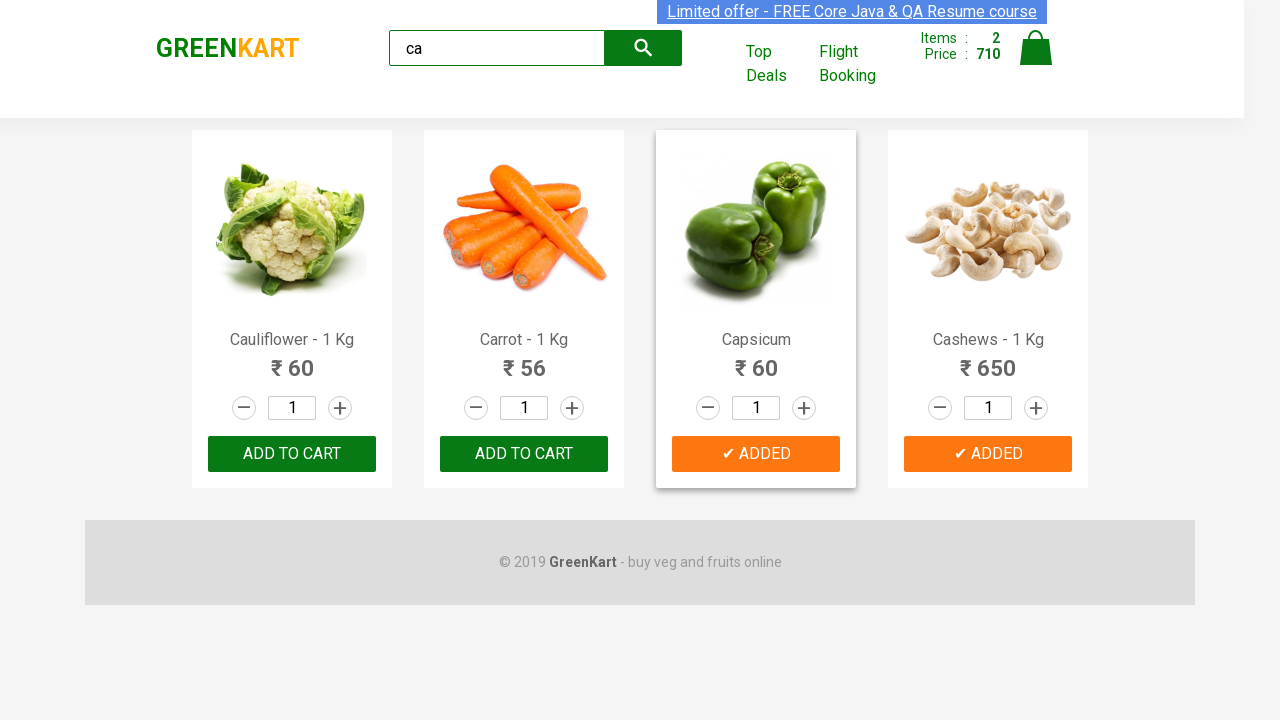

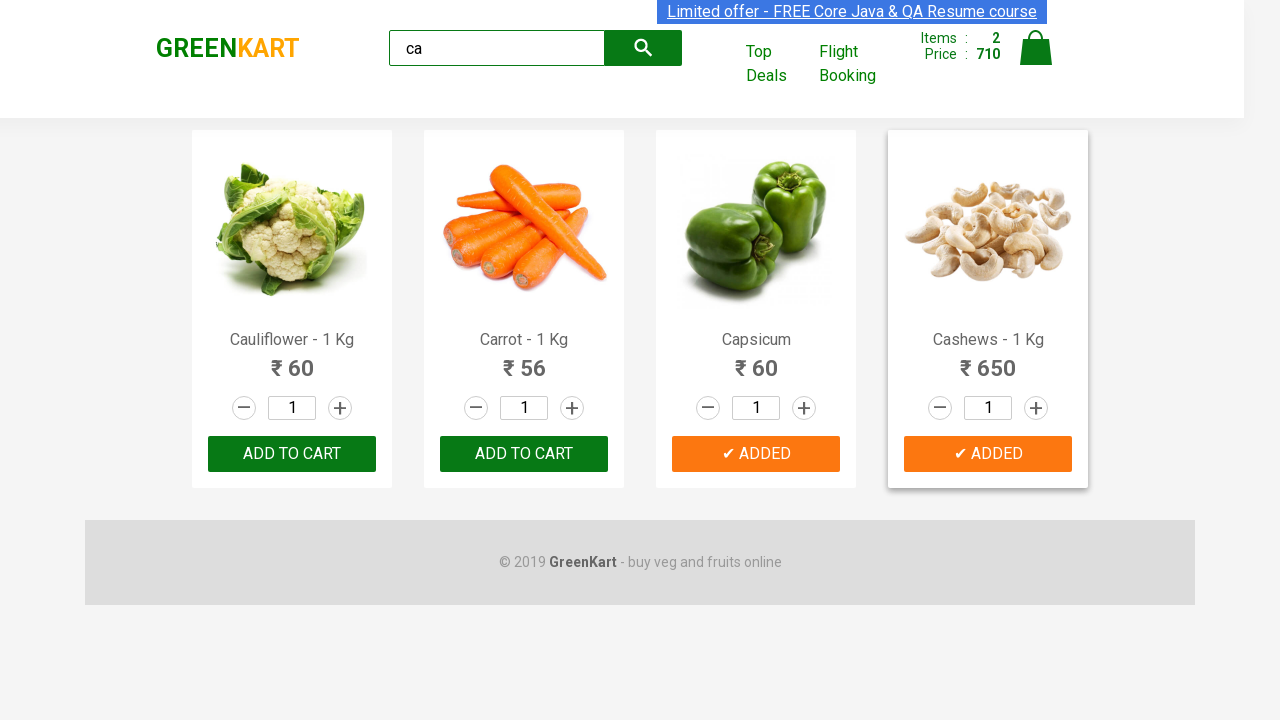